Tests navigation to nested frames page, switches into nested iframes (top frame then middle frame), and verifies content within the innermost frame is accessible

Starting URL: https://the-internet.herokuapp.com

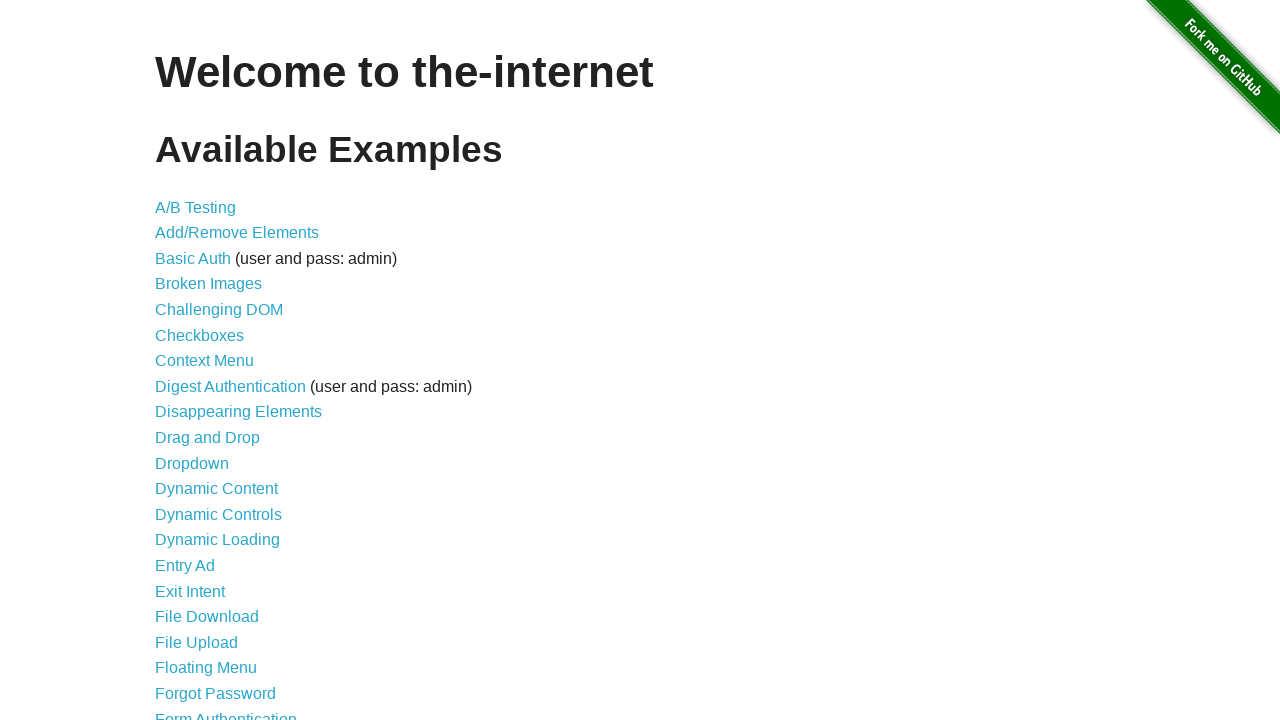

Clicked on Nested Frames link at (210, 395) on xpath=//a[contains(text(),'Nested Frames')]
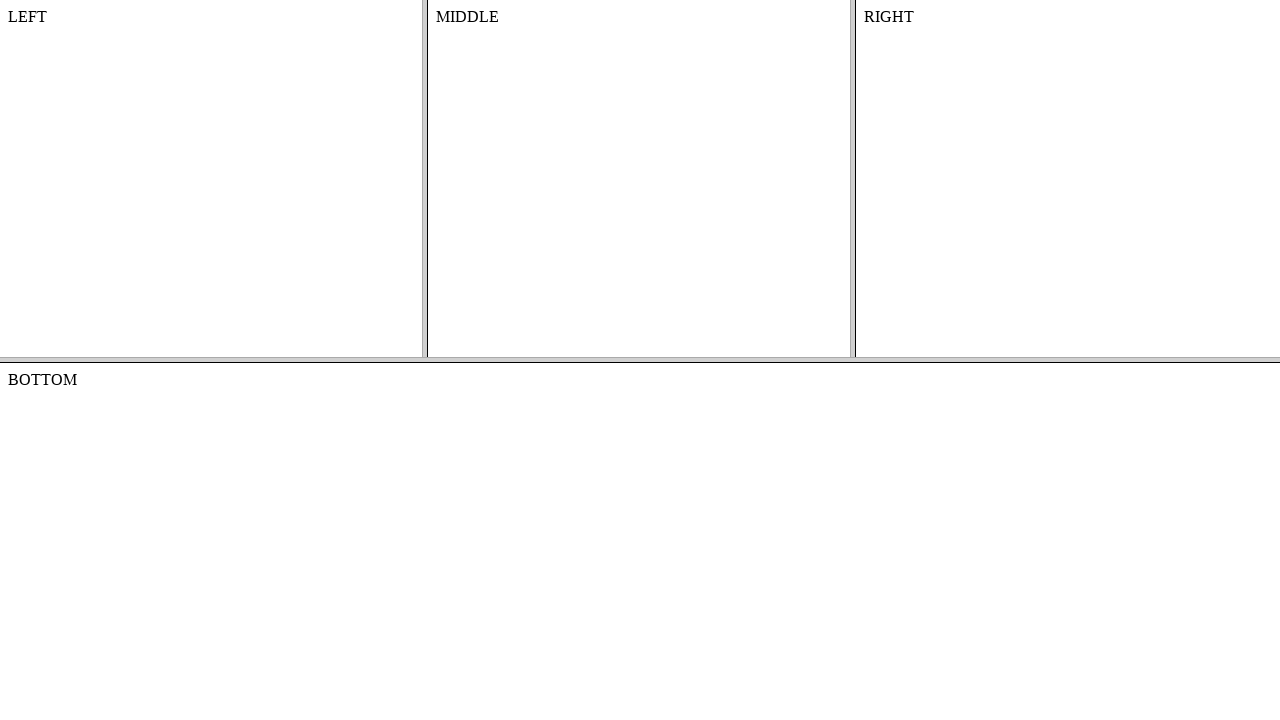

Waited for top frame to load
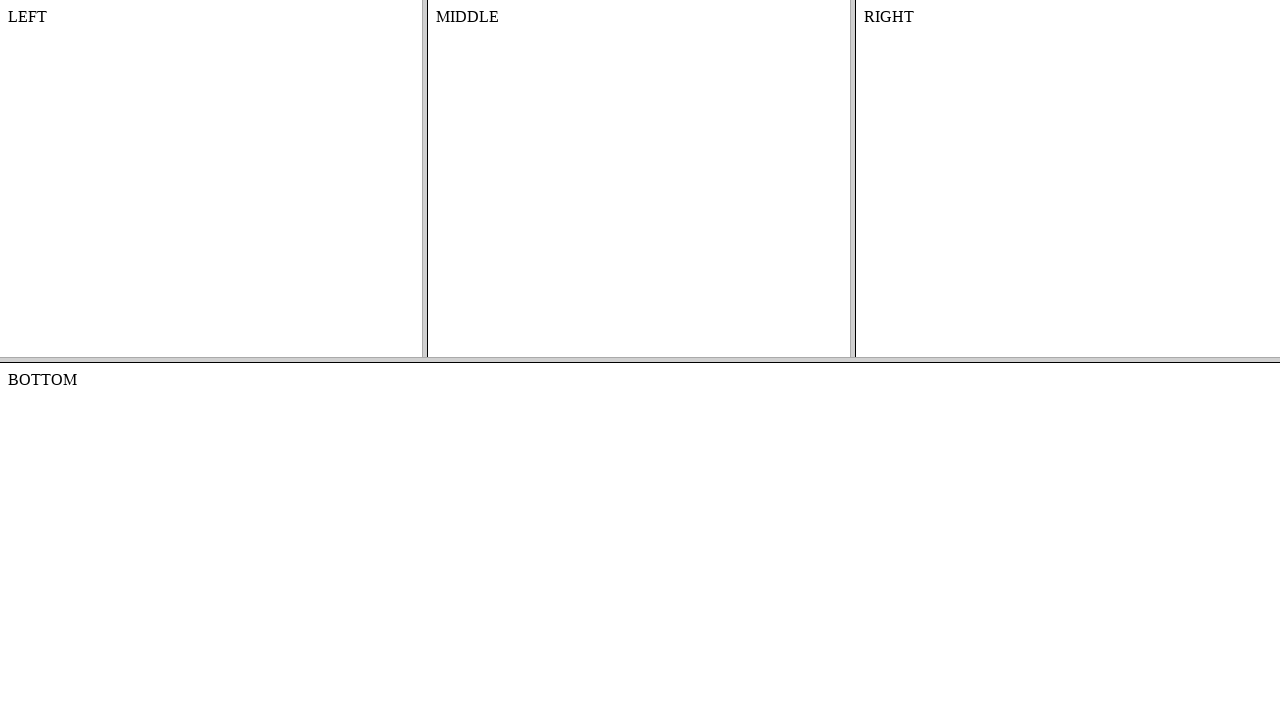

Retrieved top frame locator
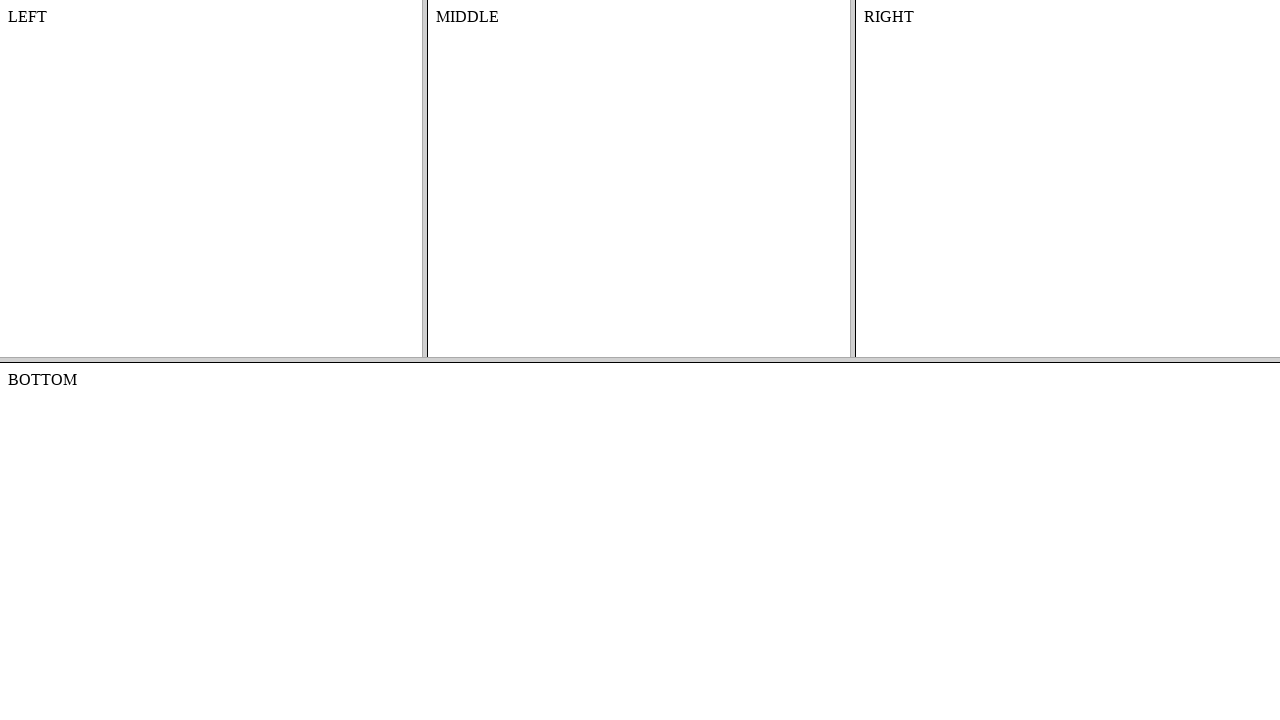

Retrieved middle frame locator within top frame
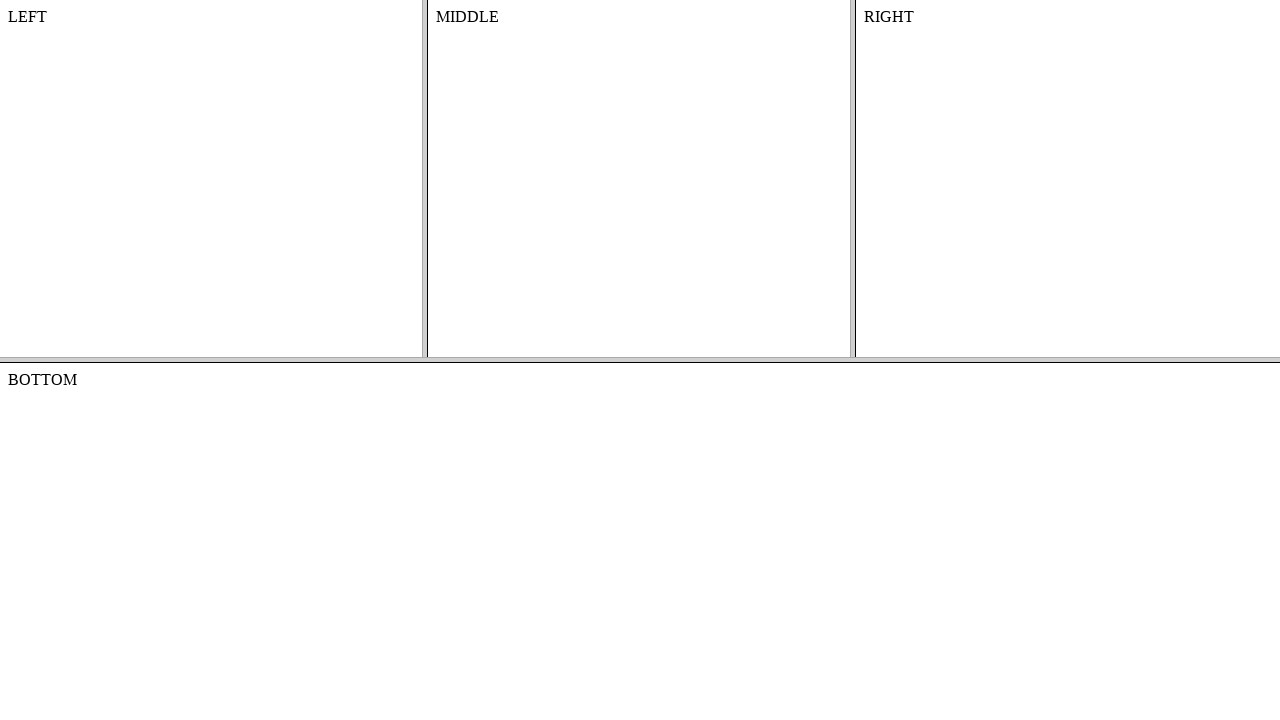

Verified content element is accessible within innermost frame
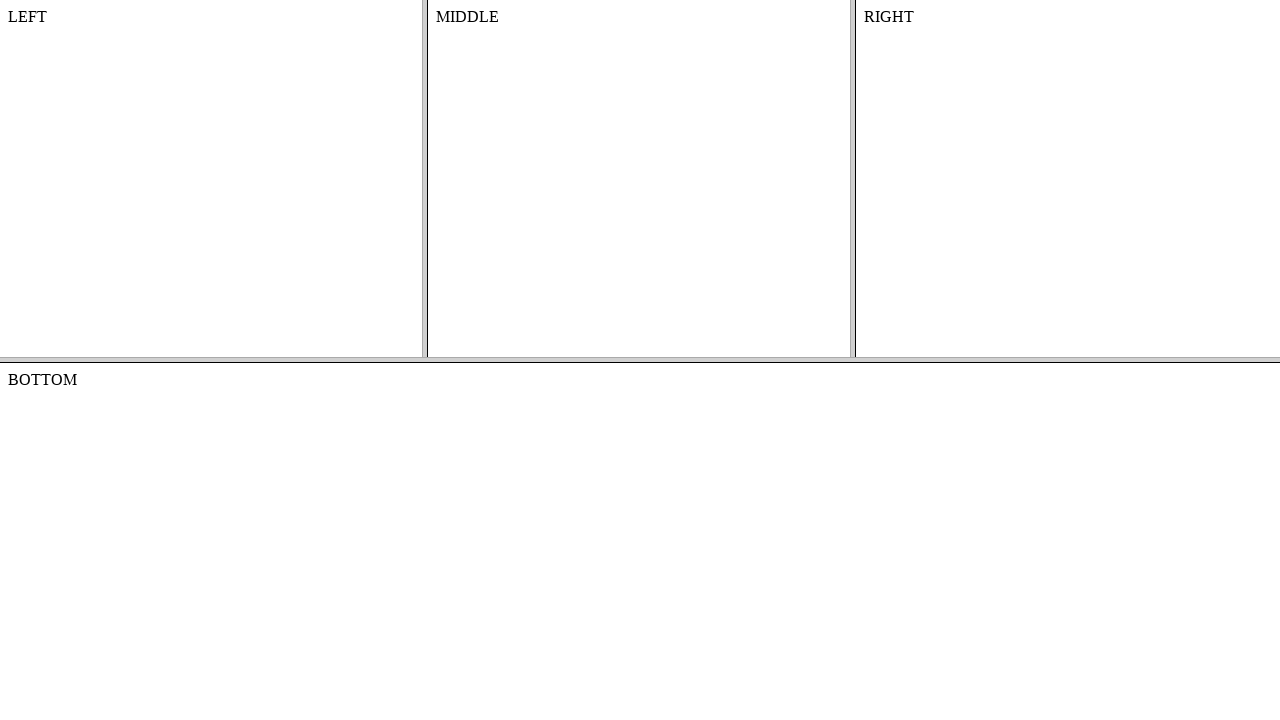

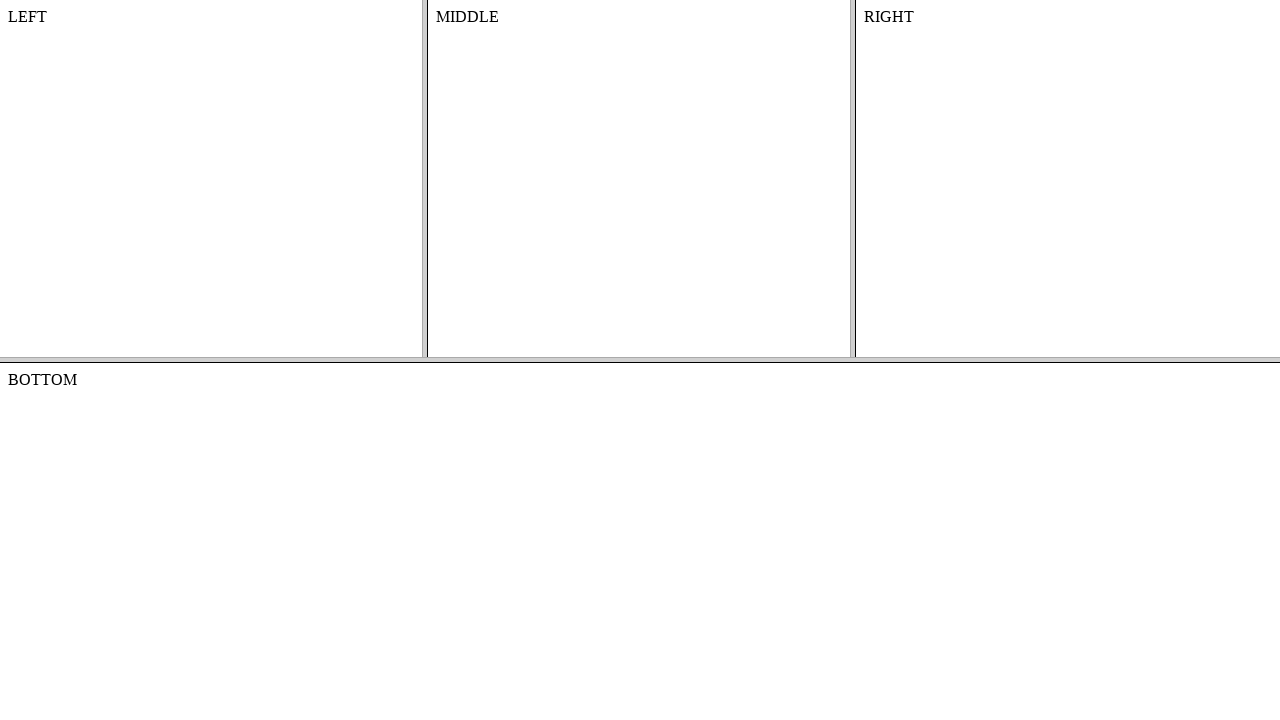